Navigates to Trendyol homepage and verifies the page title matches the expected value

Starting URL: https://www.trendyol.com/en

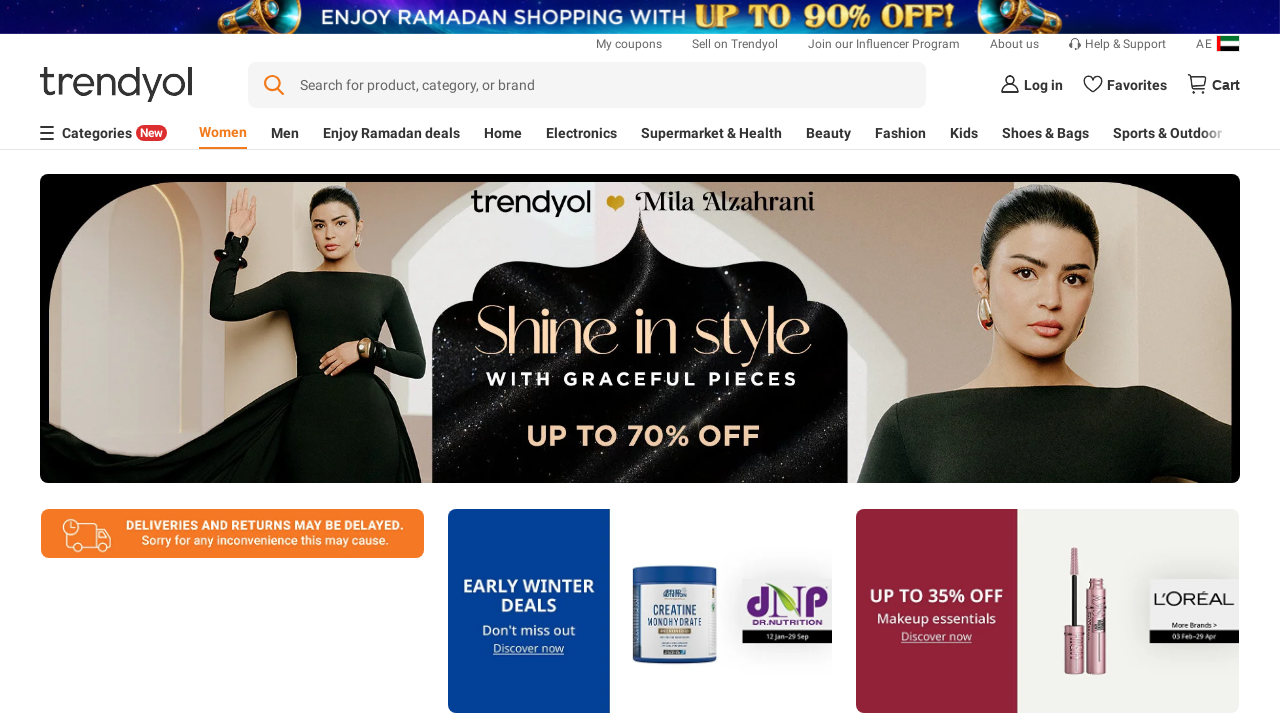

Navigated to Trendyol homepage
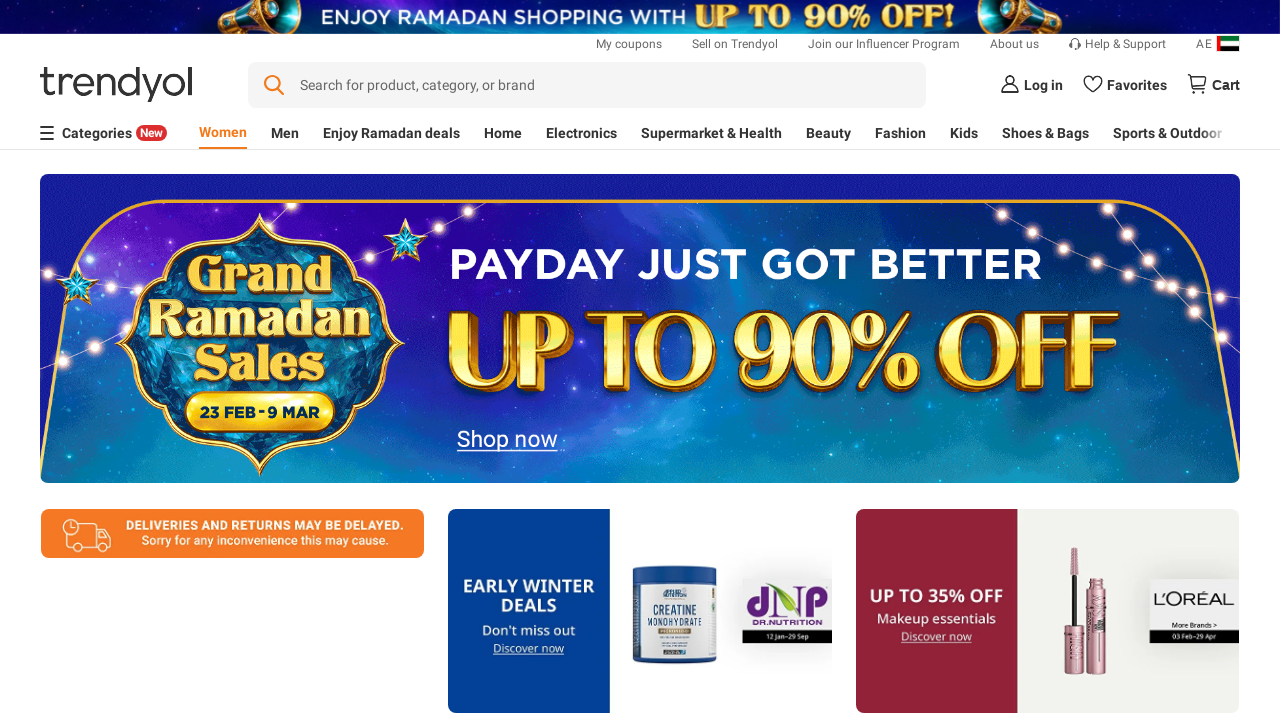

Page loaded - DOM content ready
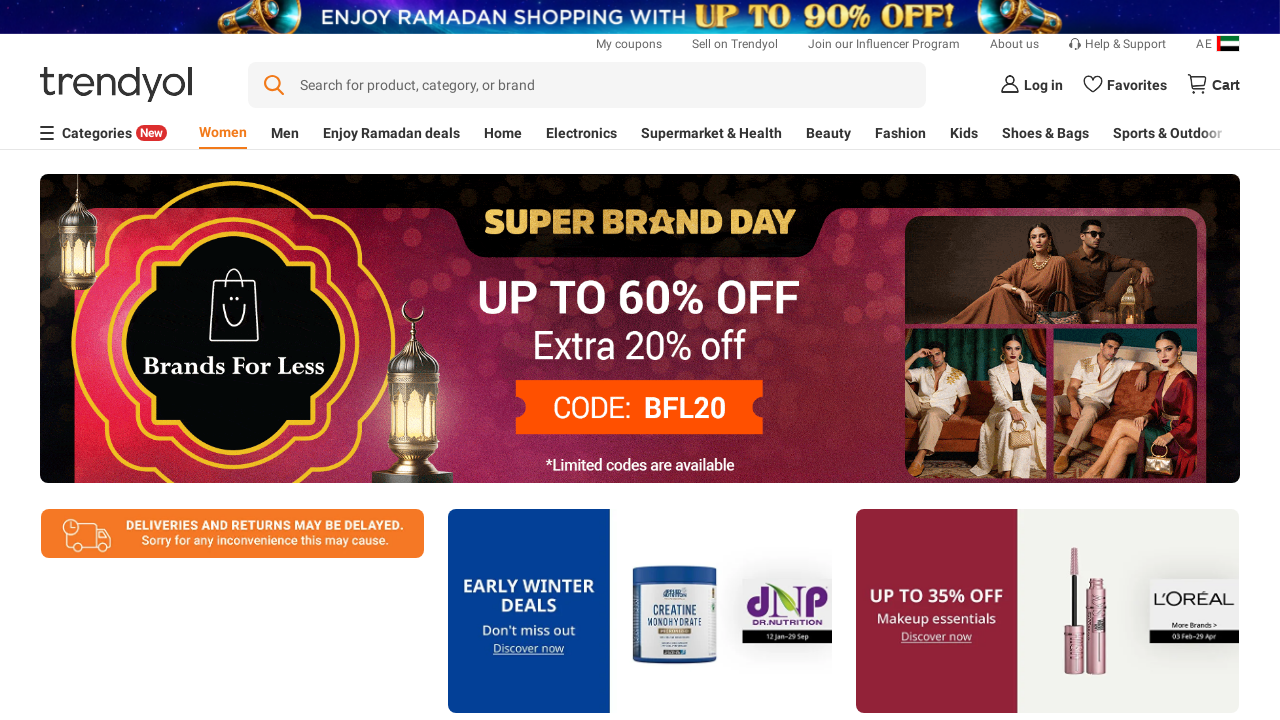

Retrieved page title: 'Trendyol | Shop for Latest Fashion Trends & Accessories'
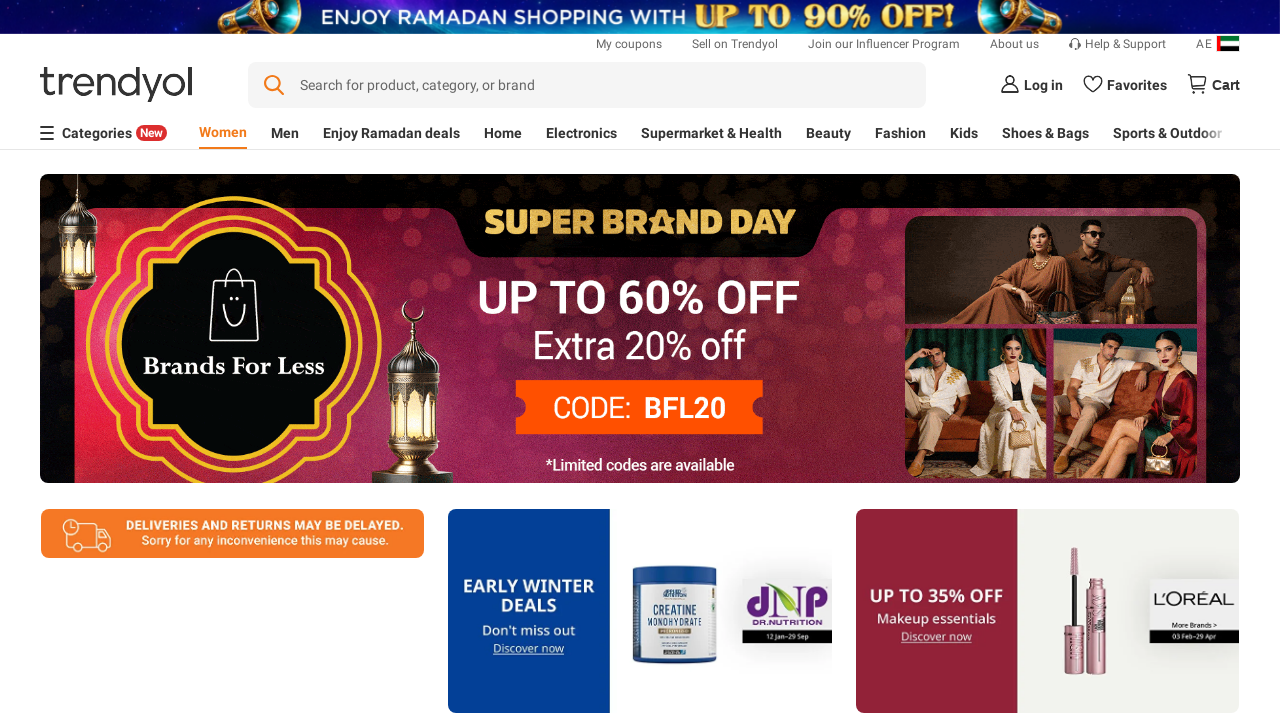

Page title verified - matches expected value
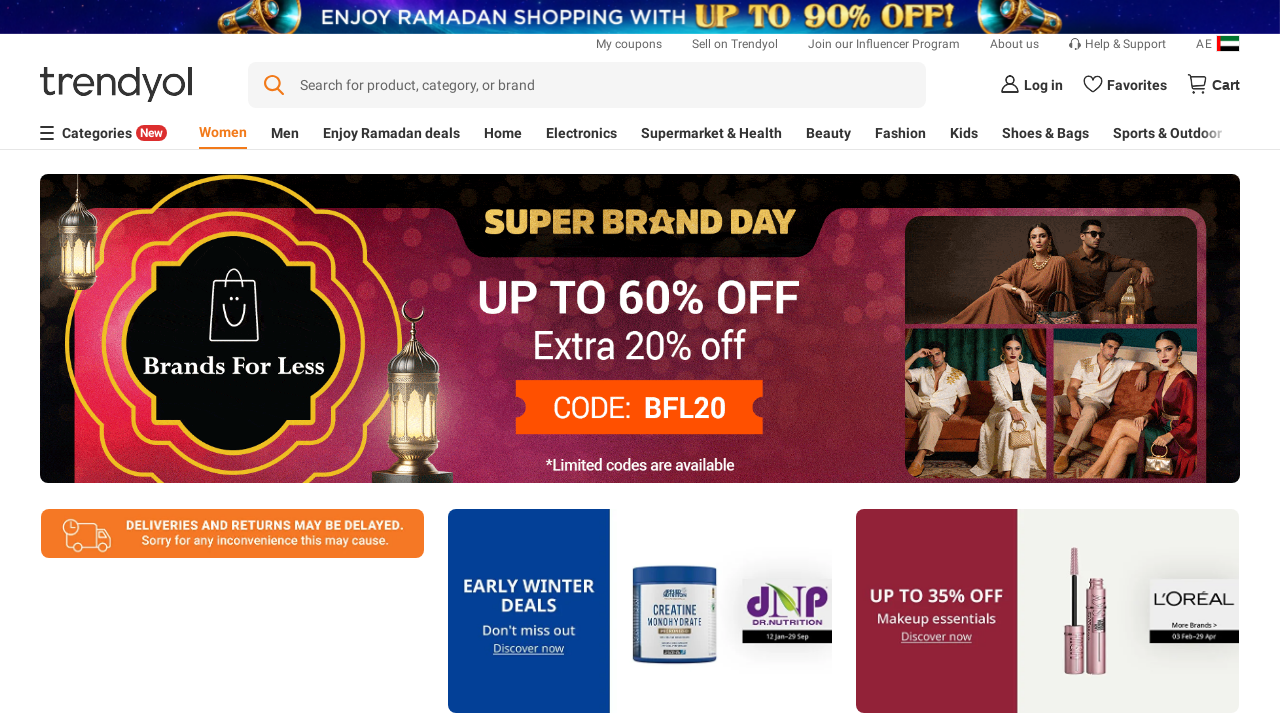

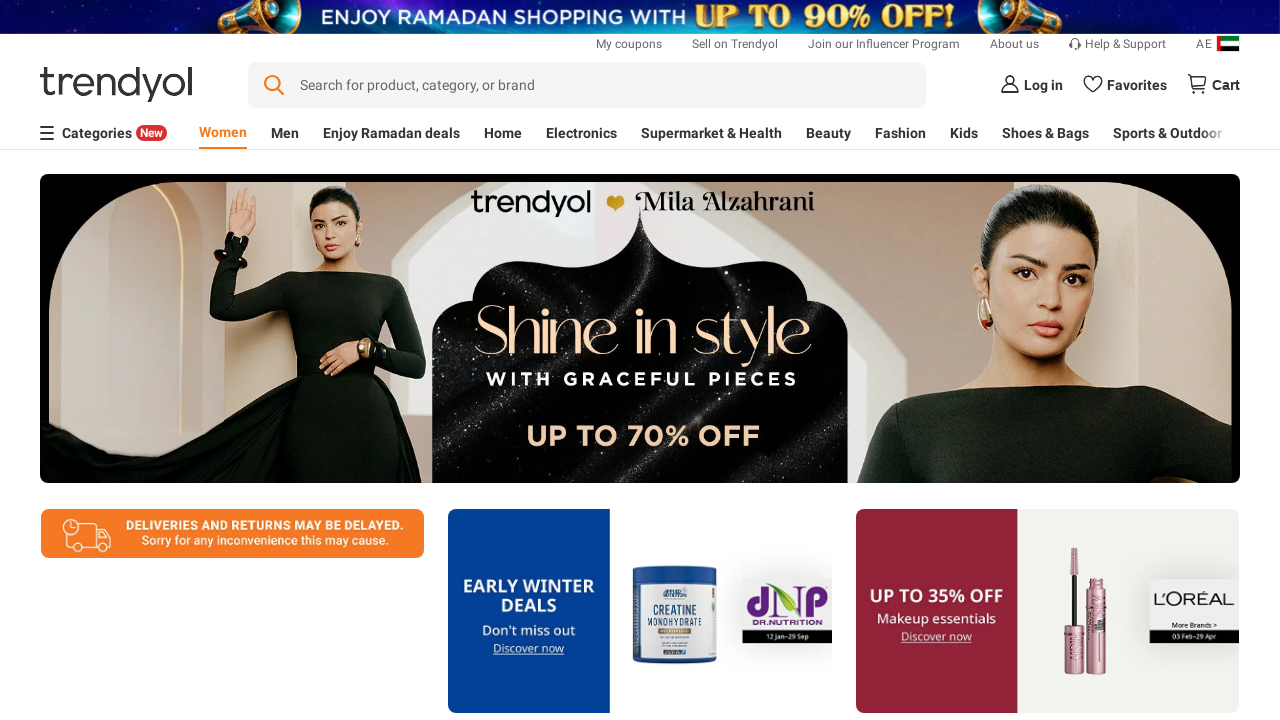